Tests various web table interactions on a demo site including navigating to static web tables, dynamic web tables, sortable tables, and tables with checkboxes, clicking through different table examples and interacting with a checkbox.

Starting URL: https://demoapps.qspiders.com/ui

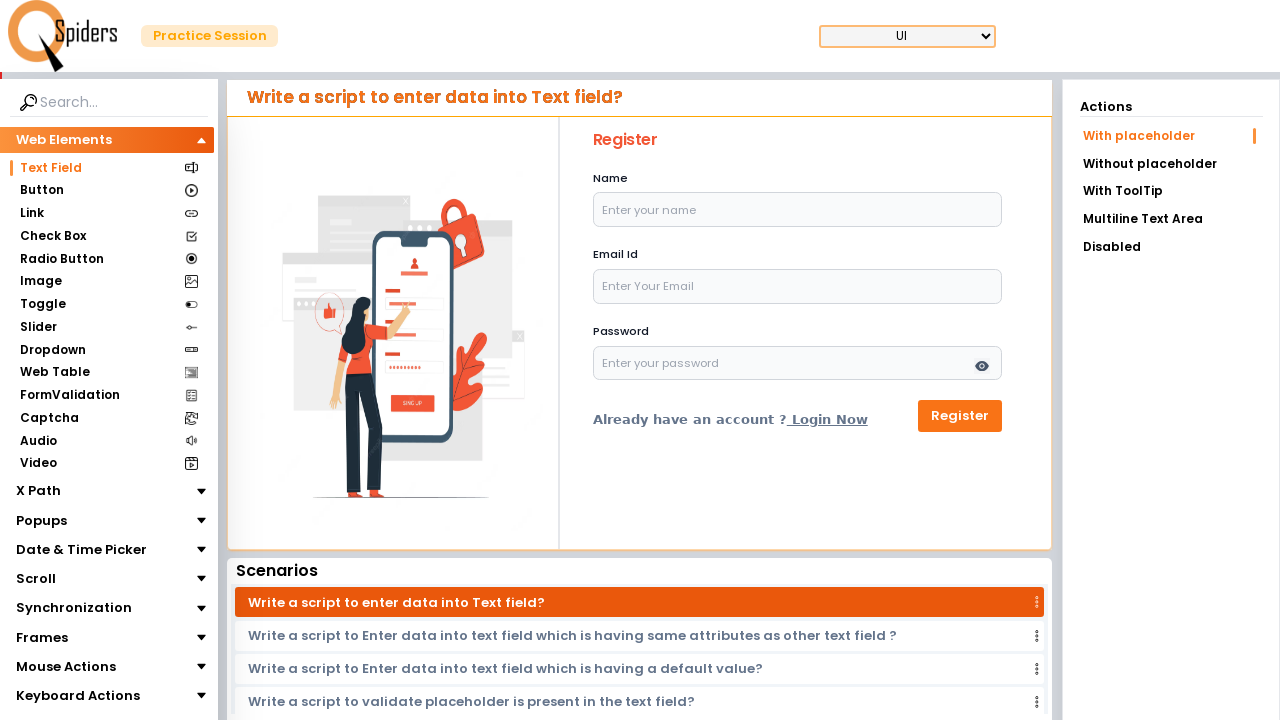

Clicked on Web Element section (first list item) at (1171, 136) on xpath=//li[1]
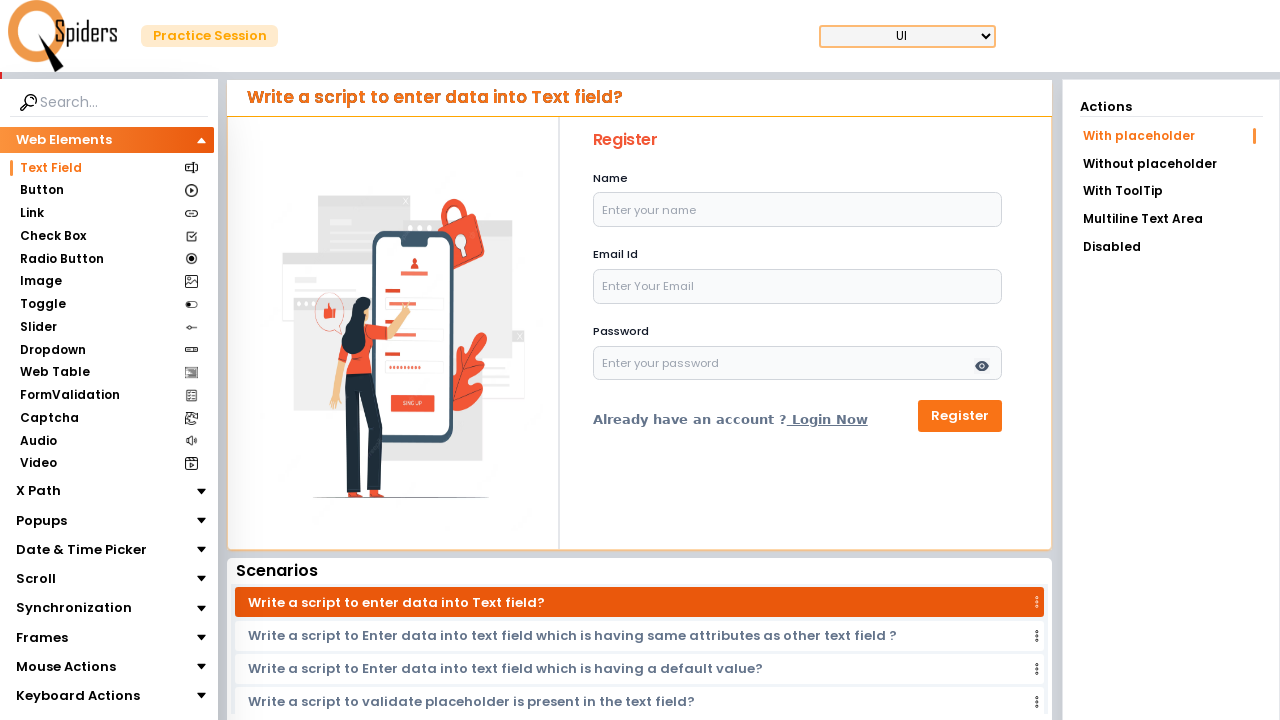

Clicked on Web Table link at (54, 373) on xpath=//section[text()='Web Table']
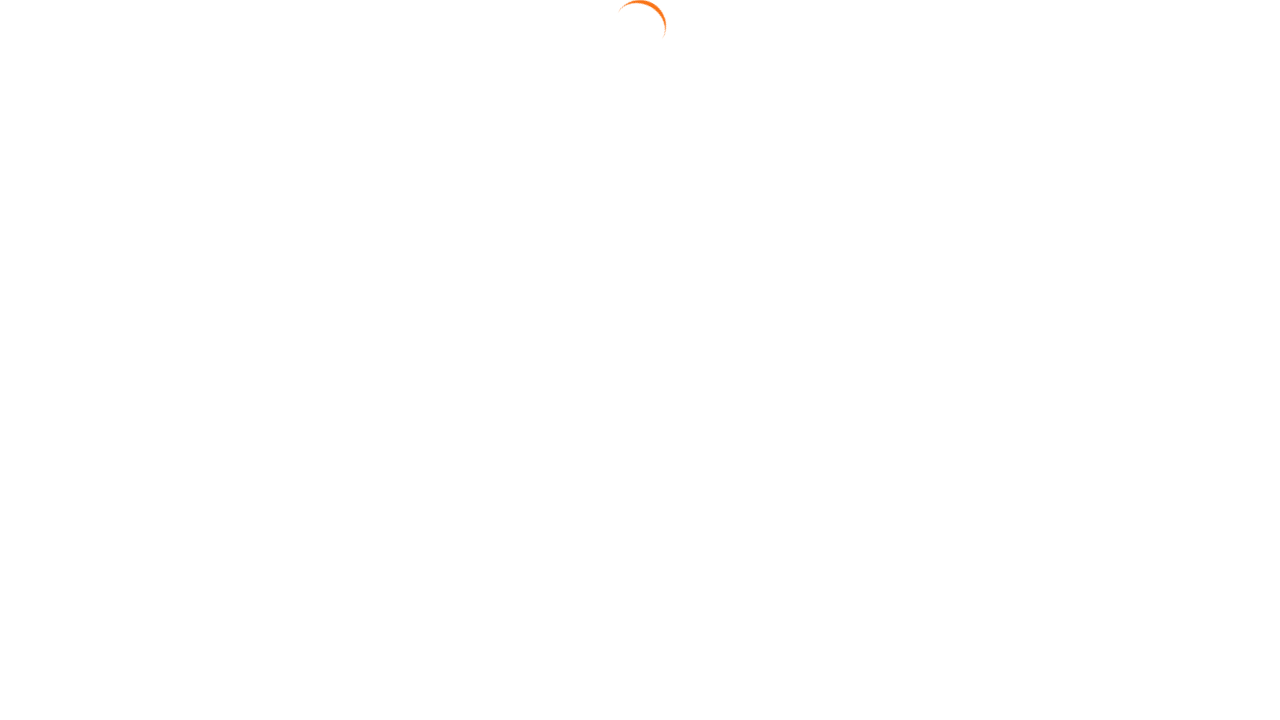

Static web table loaded with HP column visible
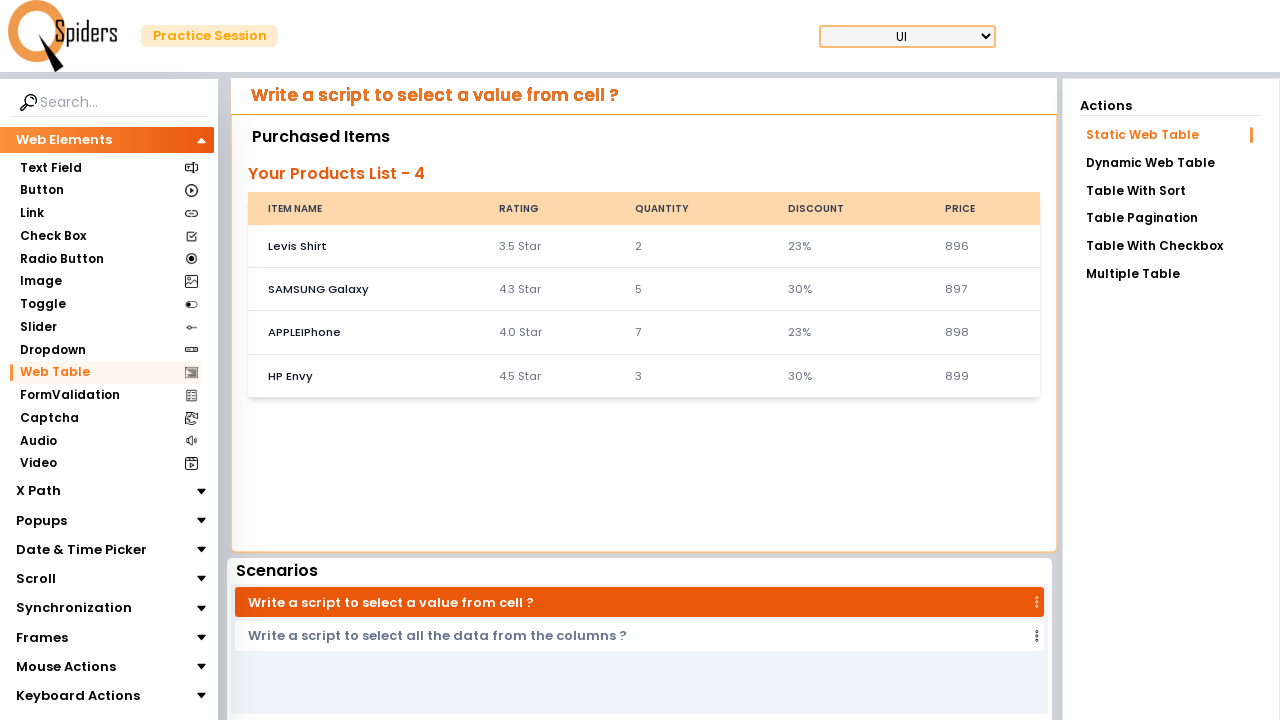

Clicked on Dynamic Web Table link at (1170, 163) on xpath=//a[text()='Dynamic Web Table']
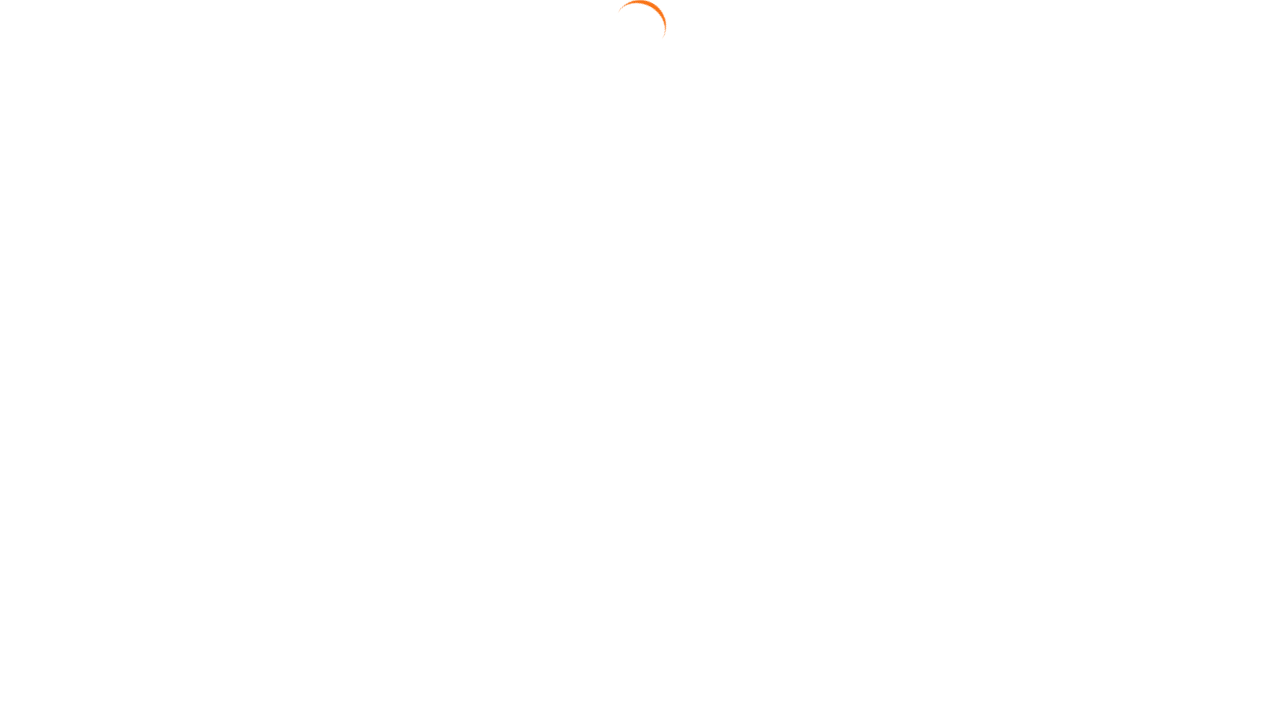

Dynamic web table loaded with Apple column visible
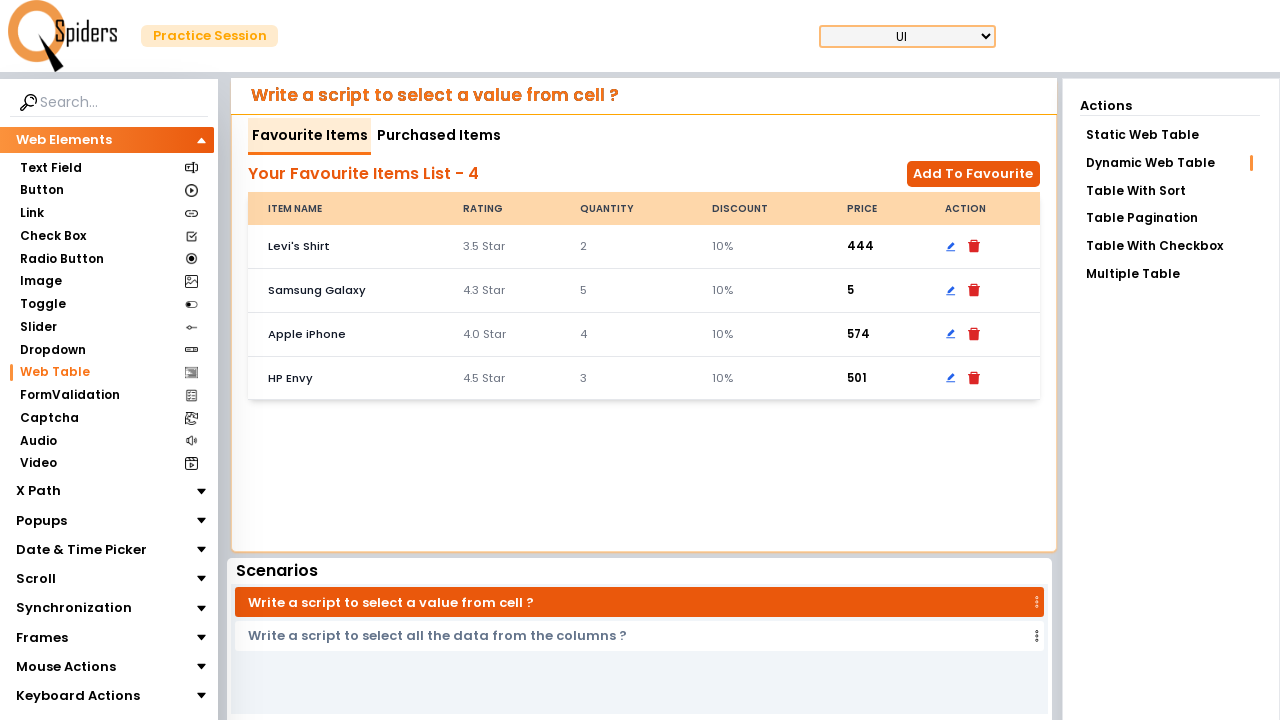

Clicked on Table With Sort link at (1170, 191) on xpath=//a[text()='Table With Sort']
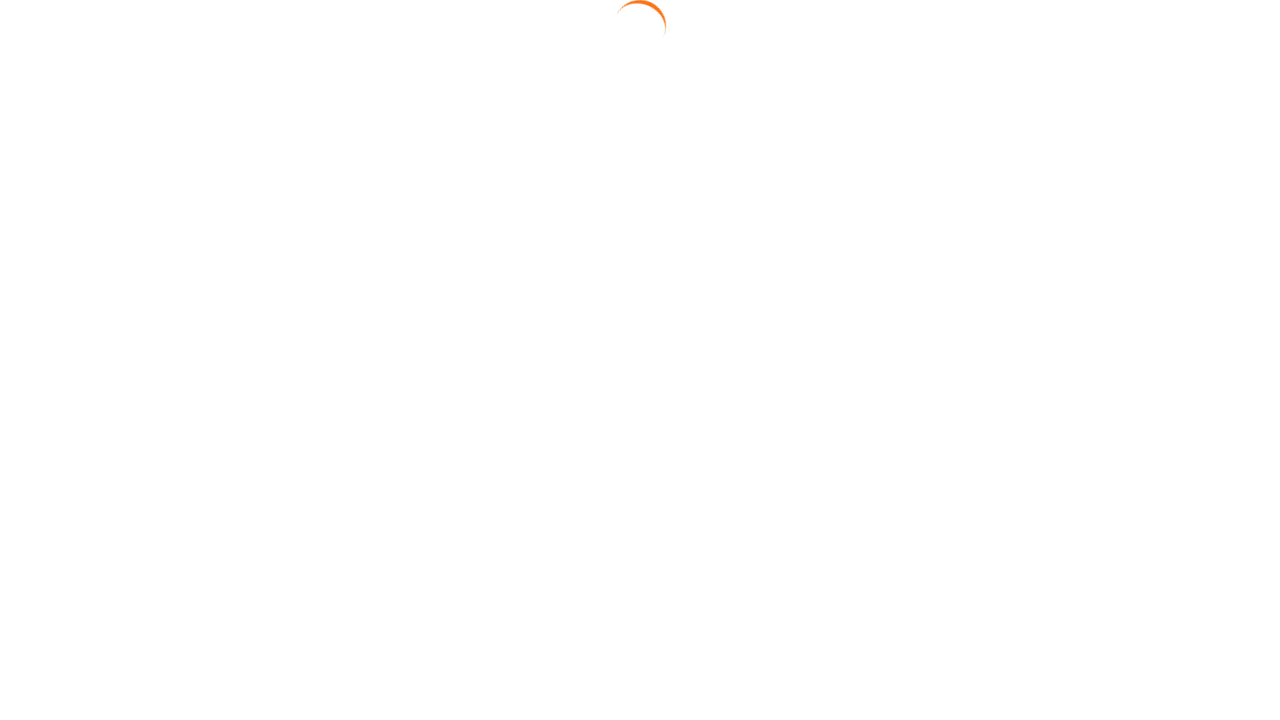

Sortable table loaded
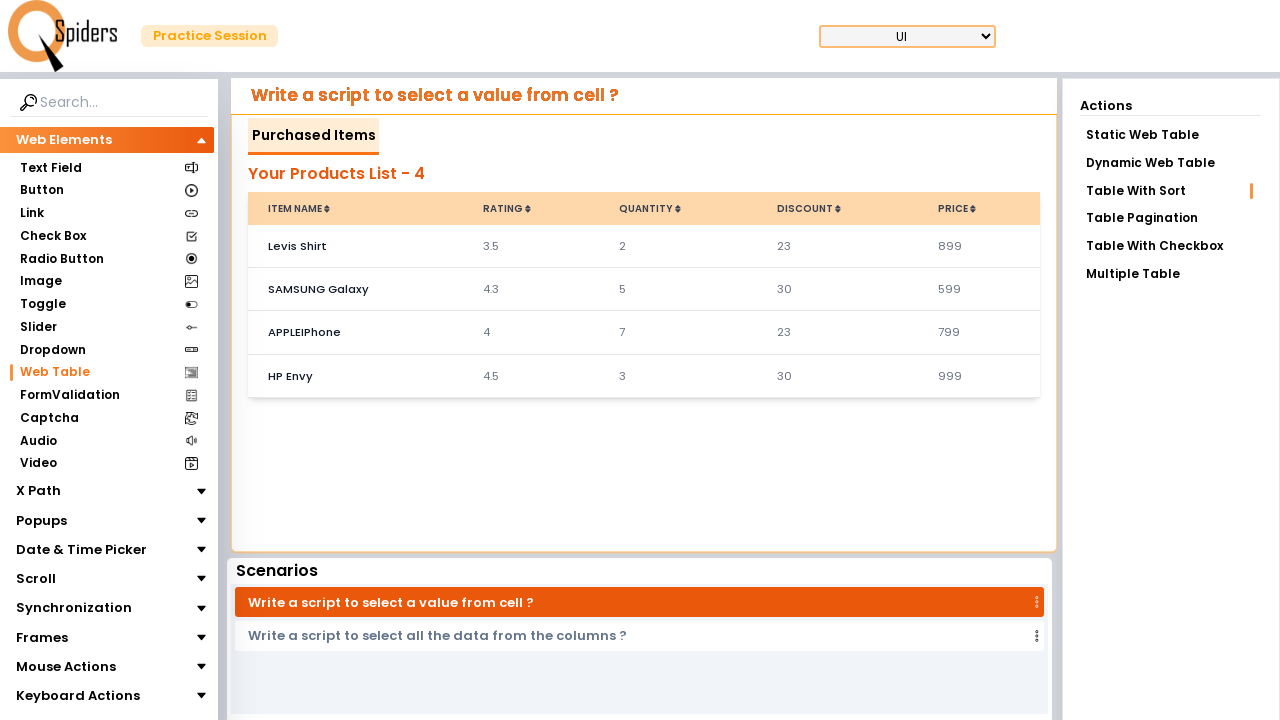

Clicked on Table With Checkbox link at (1170, 246) on xpath=//a[text()='Table With Checkbox']
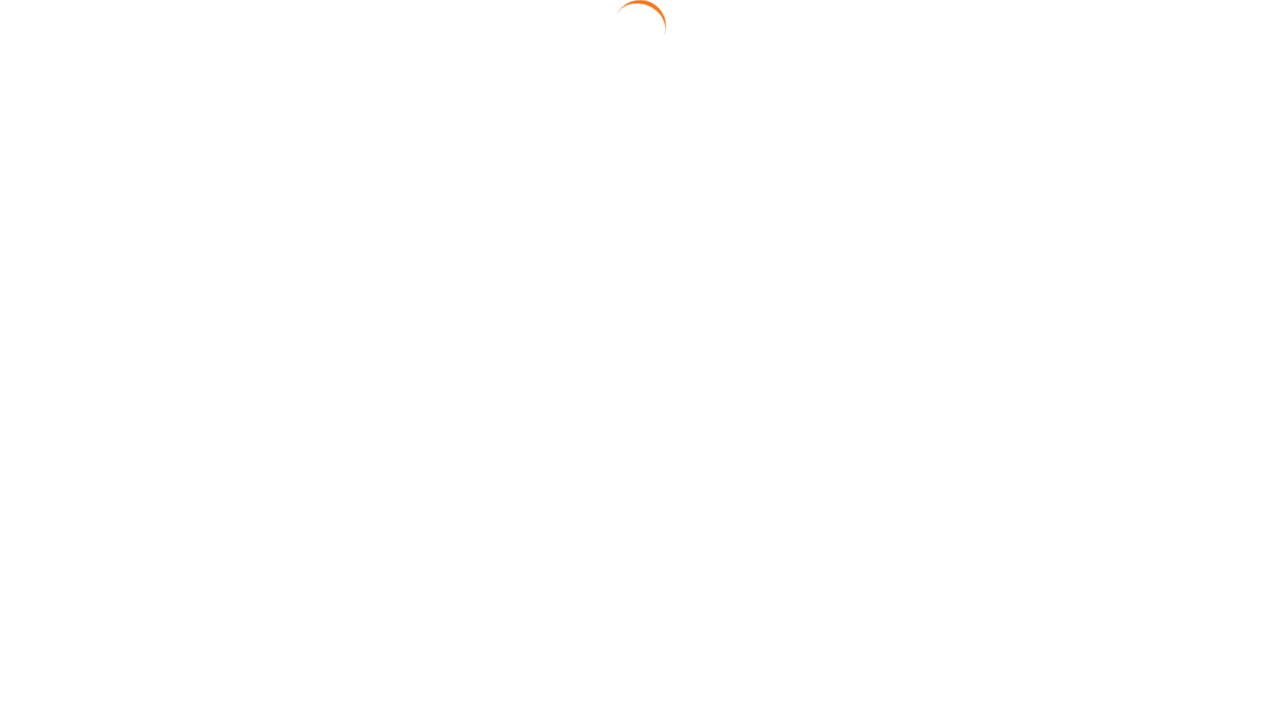

Clicked on unchecked checkbox at (268, 246) on xpath=//input[@value='false']
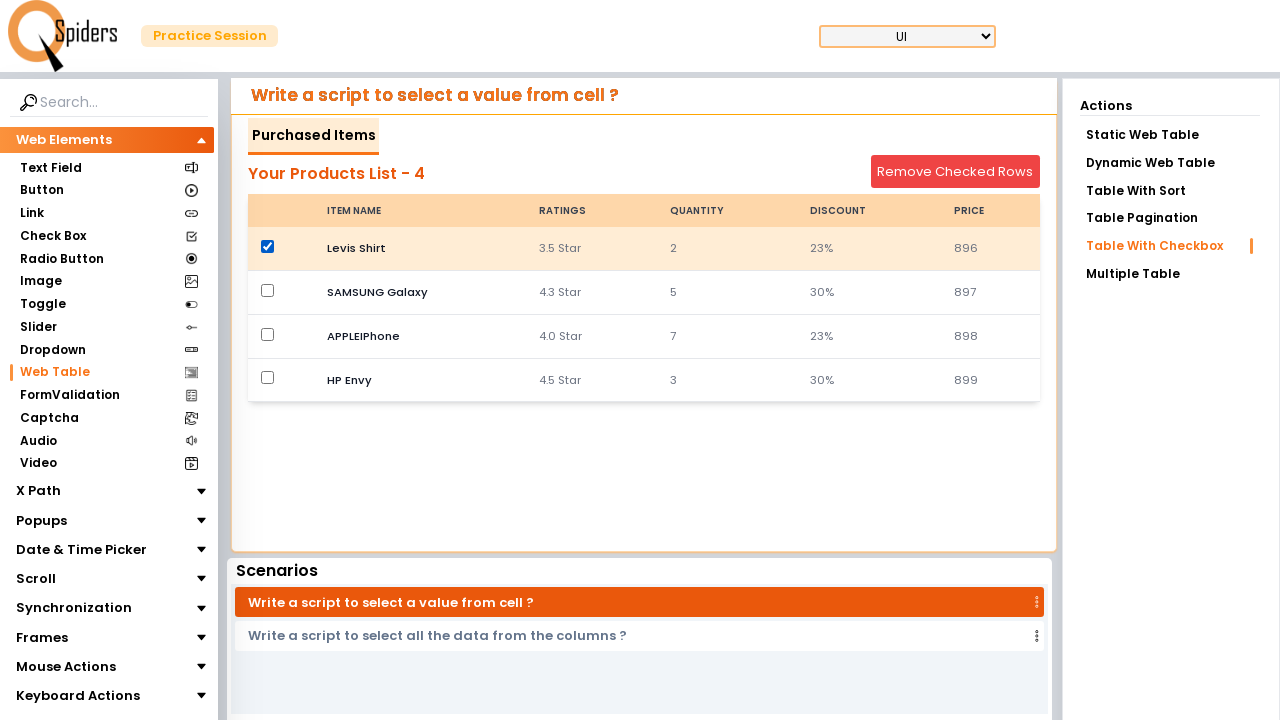

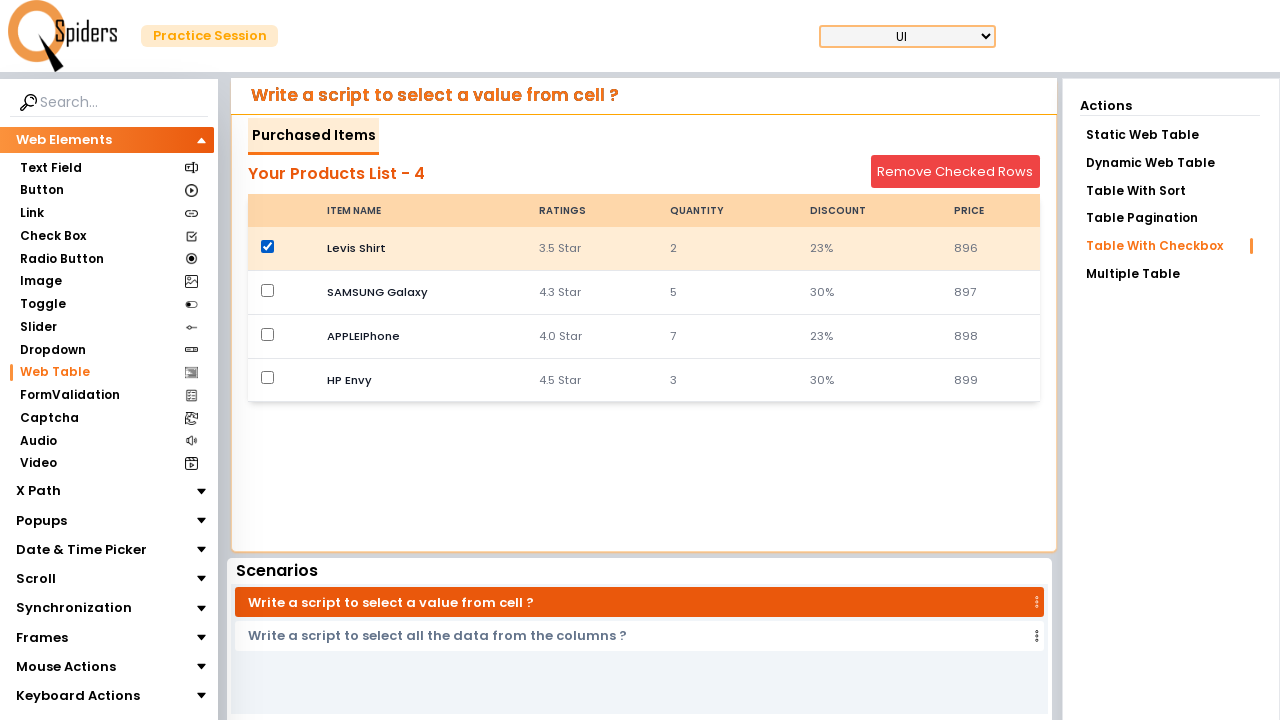